Tests a simple form by filling in first name, last name, city, and country fields using different element locator strategies, then submits the form by clicking a button.

Starting URL: http://suninjuly.github.io/simple_form_find_task.html

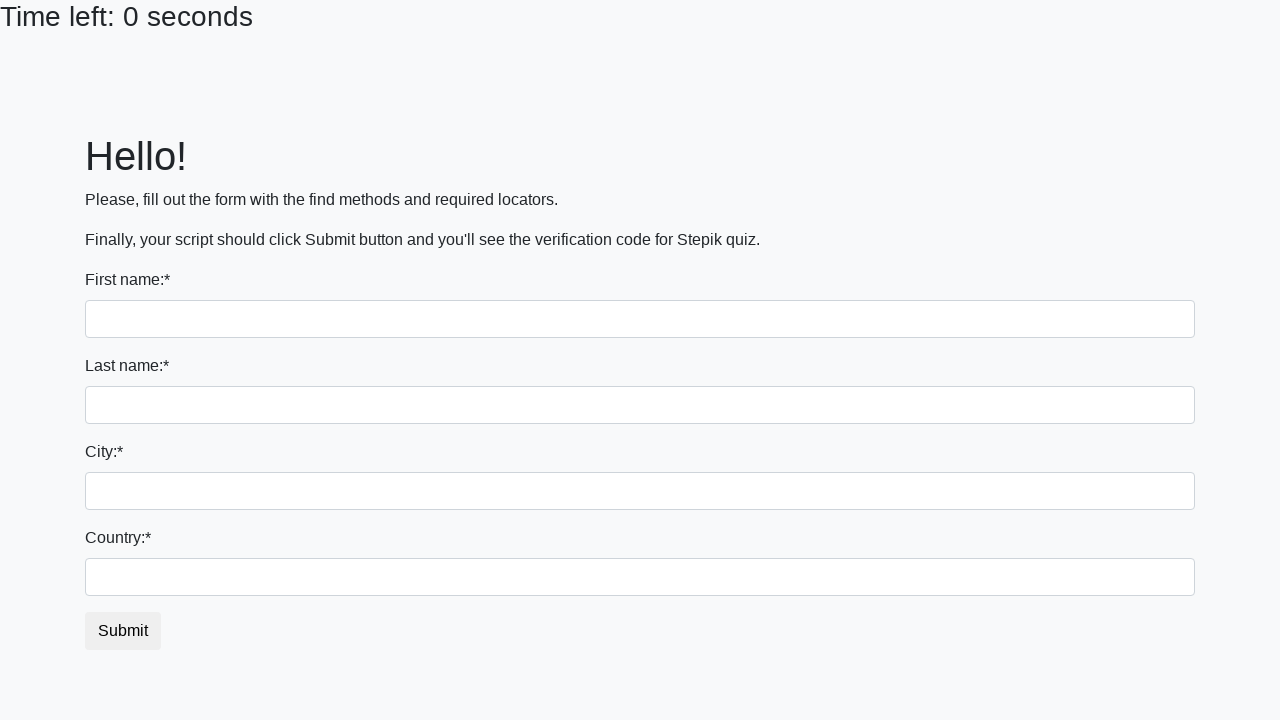

Filled first name field with 'Ivan' using nth=0 selector on input >> nth=0
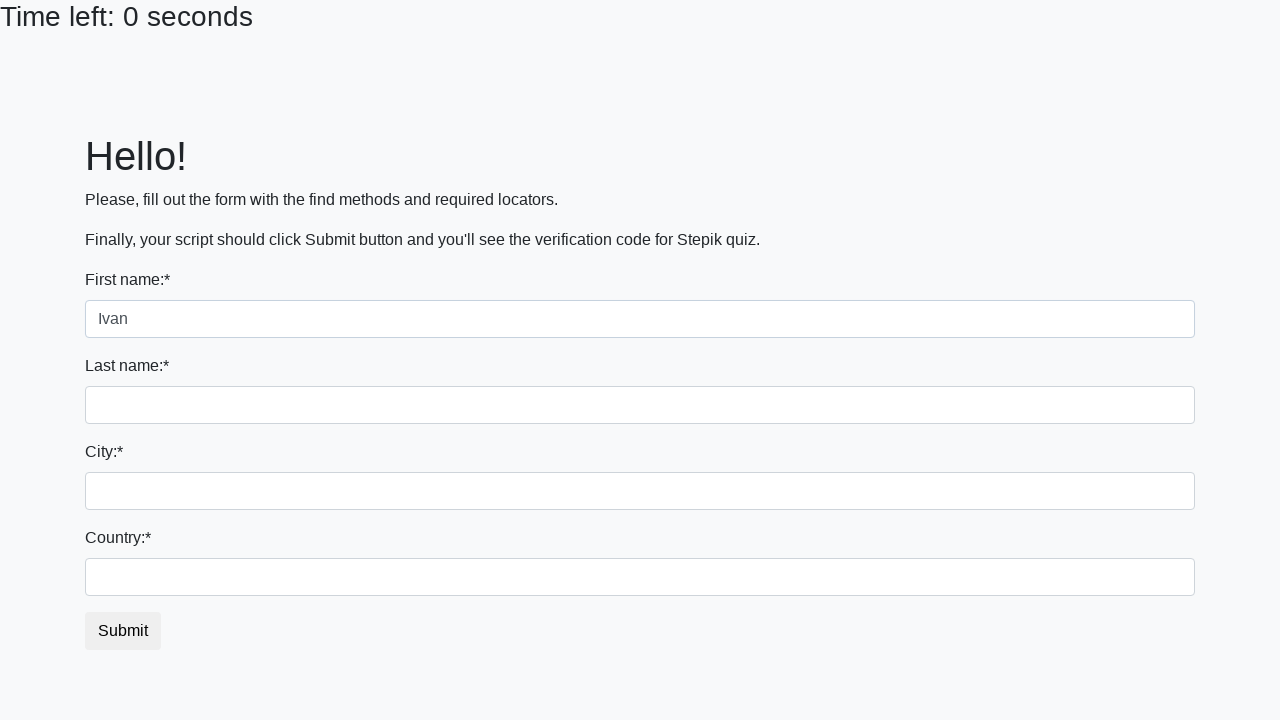

Filled last name field with 'Petrov' using name attribute selector on input[name='last_name']
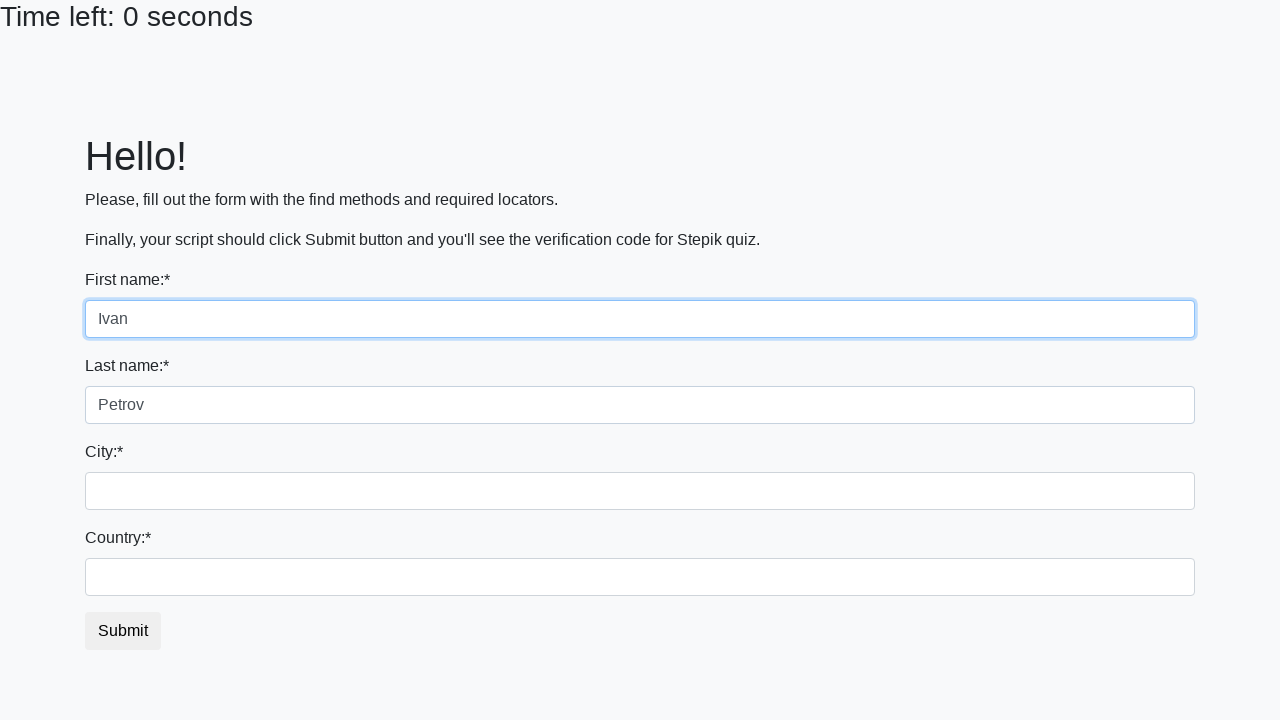

Filled city field with 'Smolensk' using class selector on .city
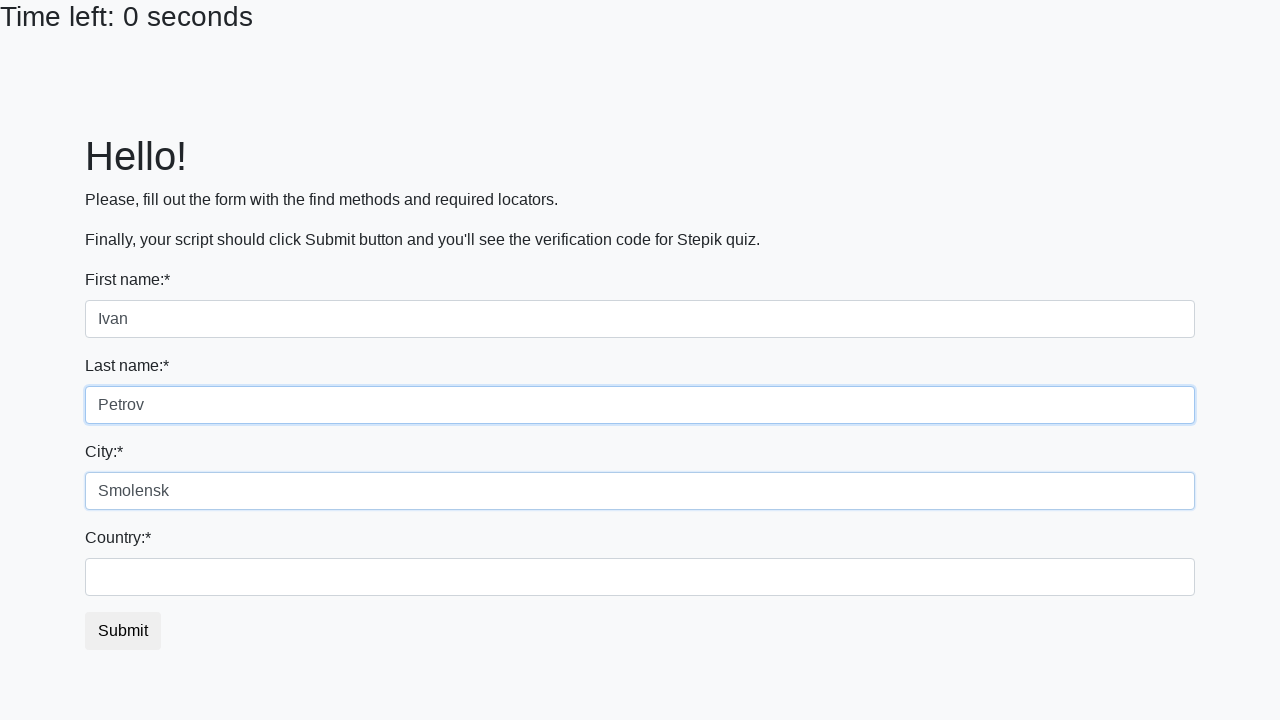

Filled country field with 'Russia' using ID selector on #country
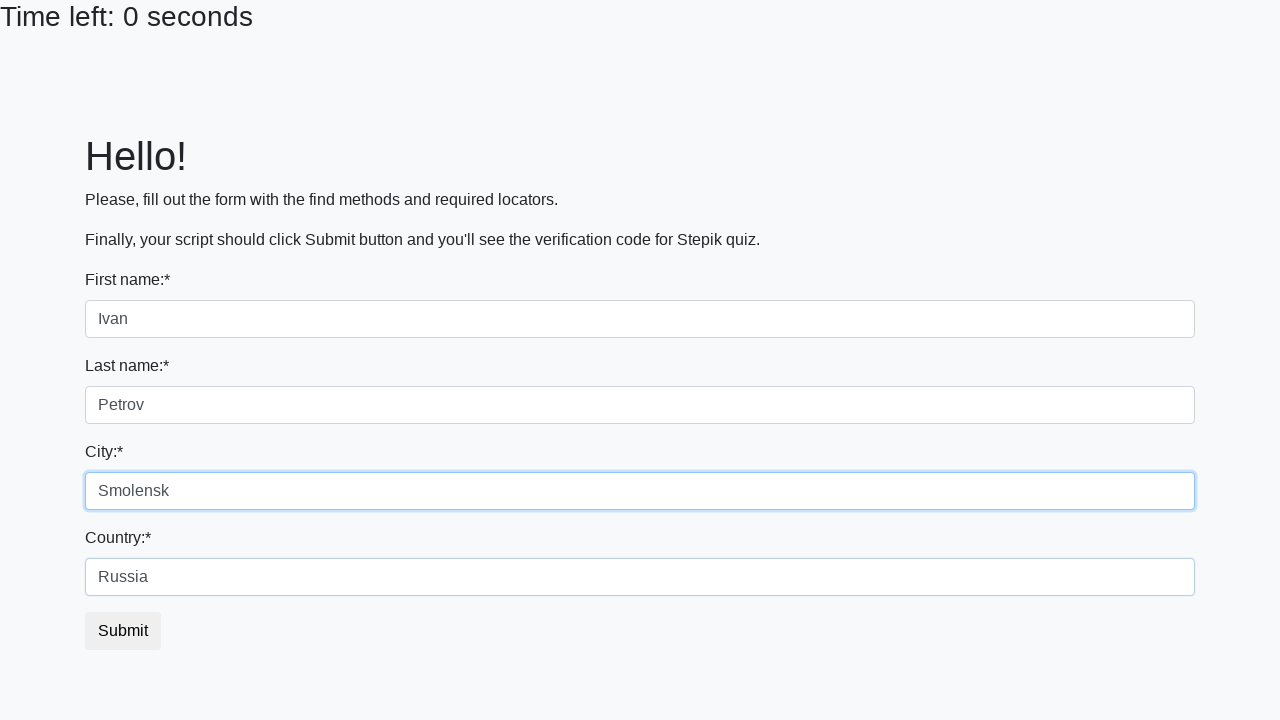

Clicked submit button to submit the form at (123, 631) on button.btn
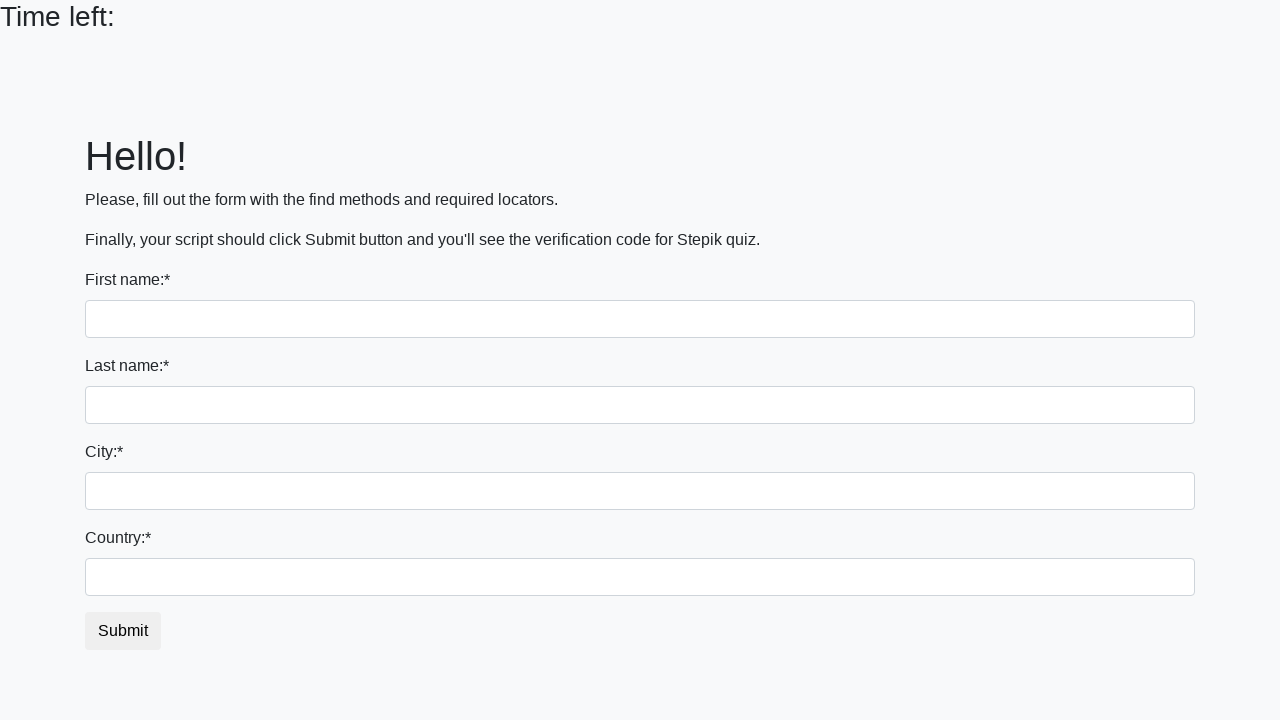

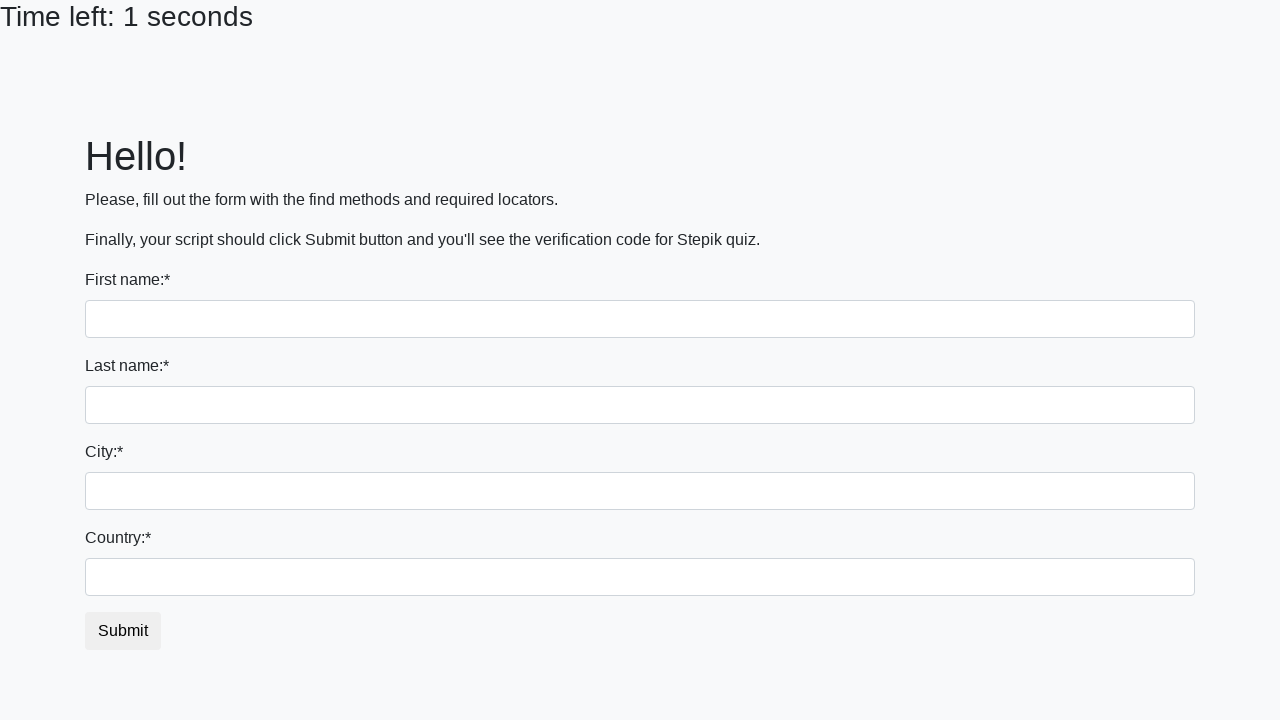